Tests browser window handling functionality by opening new windows, switching between them, clicking elements in different windows, opening multiple windows, and closing them.

Starting URL: https://www.leafground.com/window.xhtml

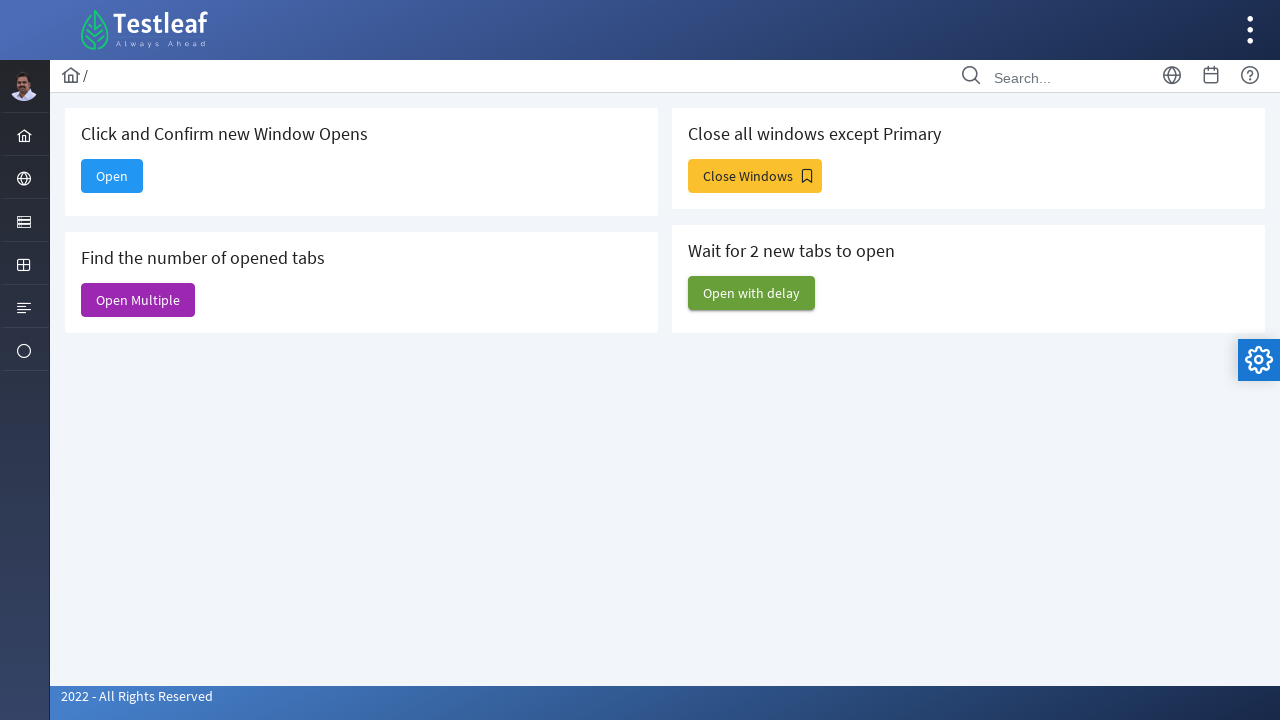

Clicked 'Open Home' button to open a new window at (112, 176) on xpath=//*[@id='j_idt88:new']/span
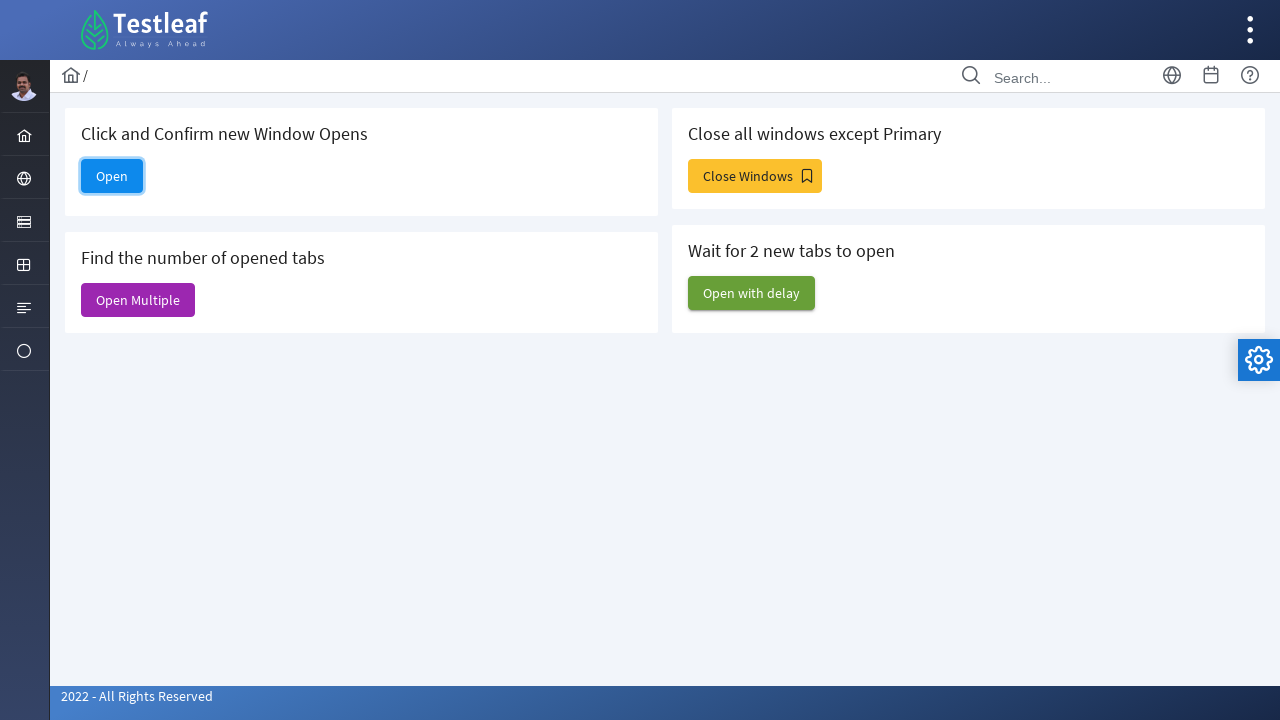

Clicked to open new window and captured the page object at (112, 176) on xpath=//*[@id='j_idt88:new']/span
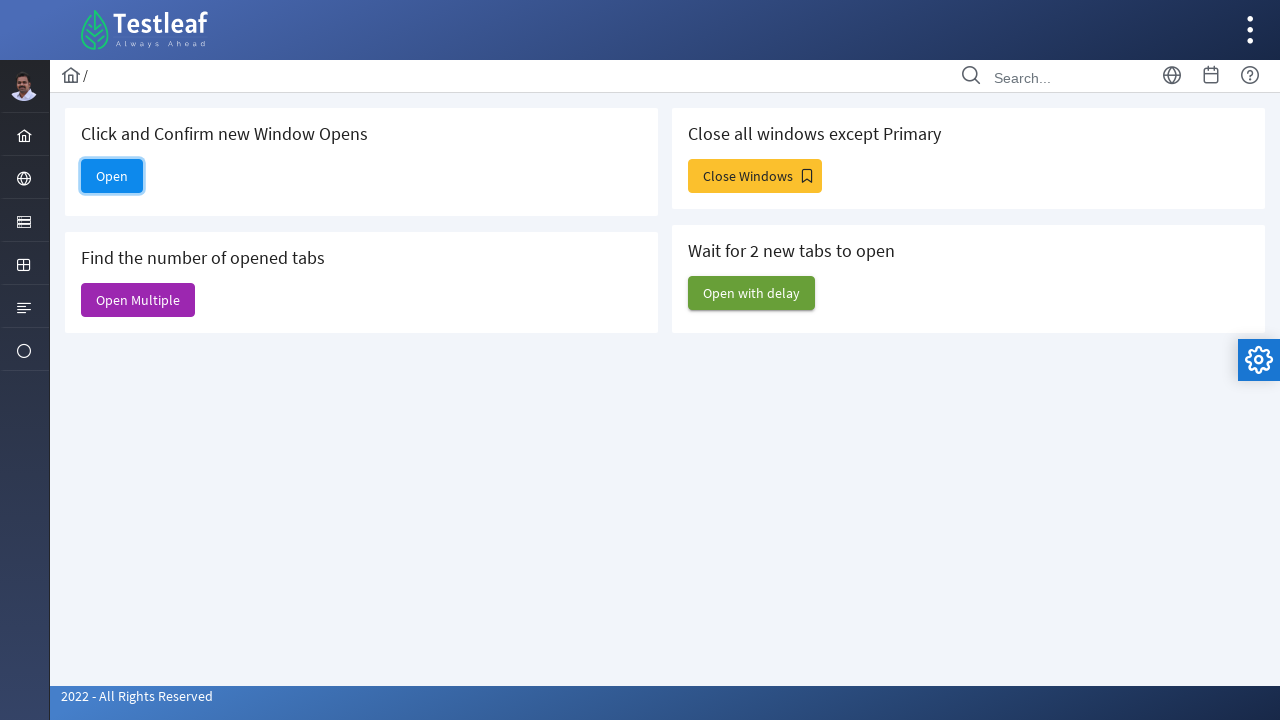

New window loaded and ready
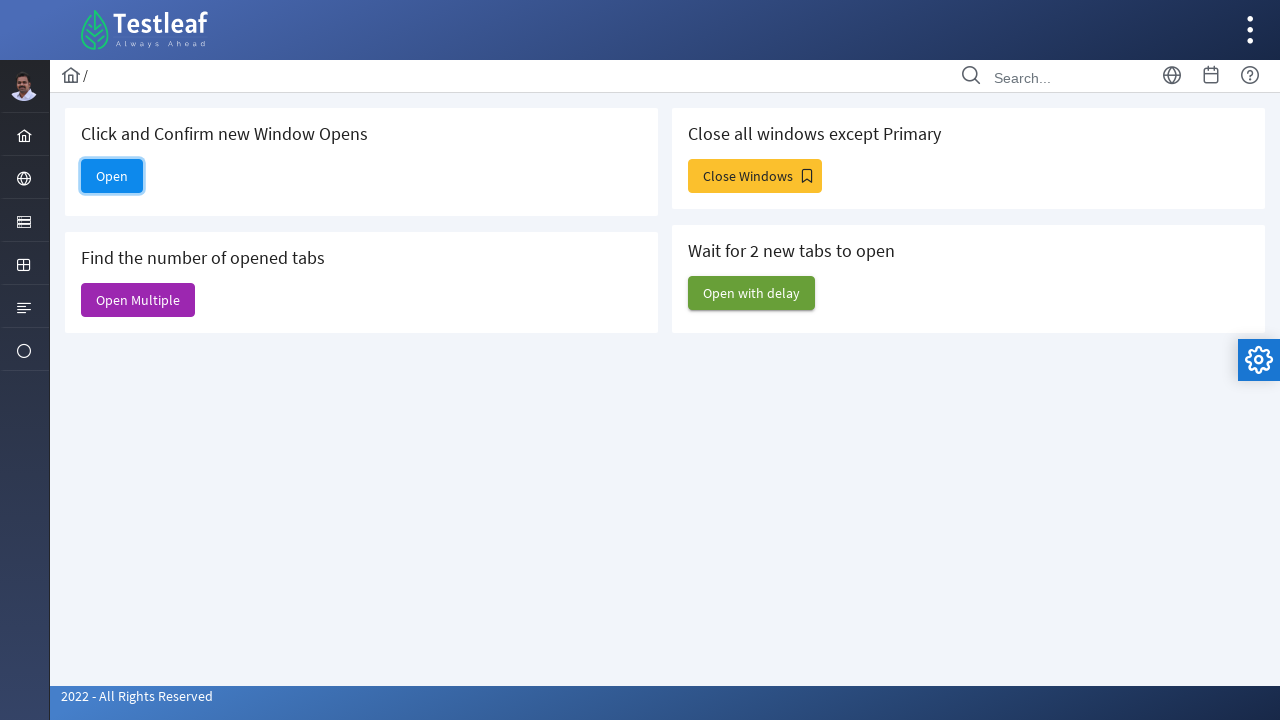

Clicked 'Browser' element in the new window at (24, 178) on xpath=//*[@id='menuform:j_idt39']/a
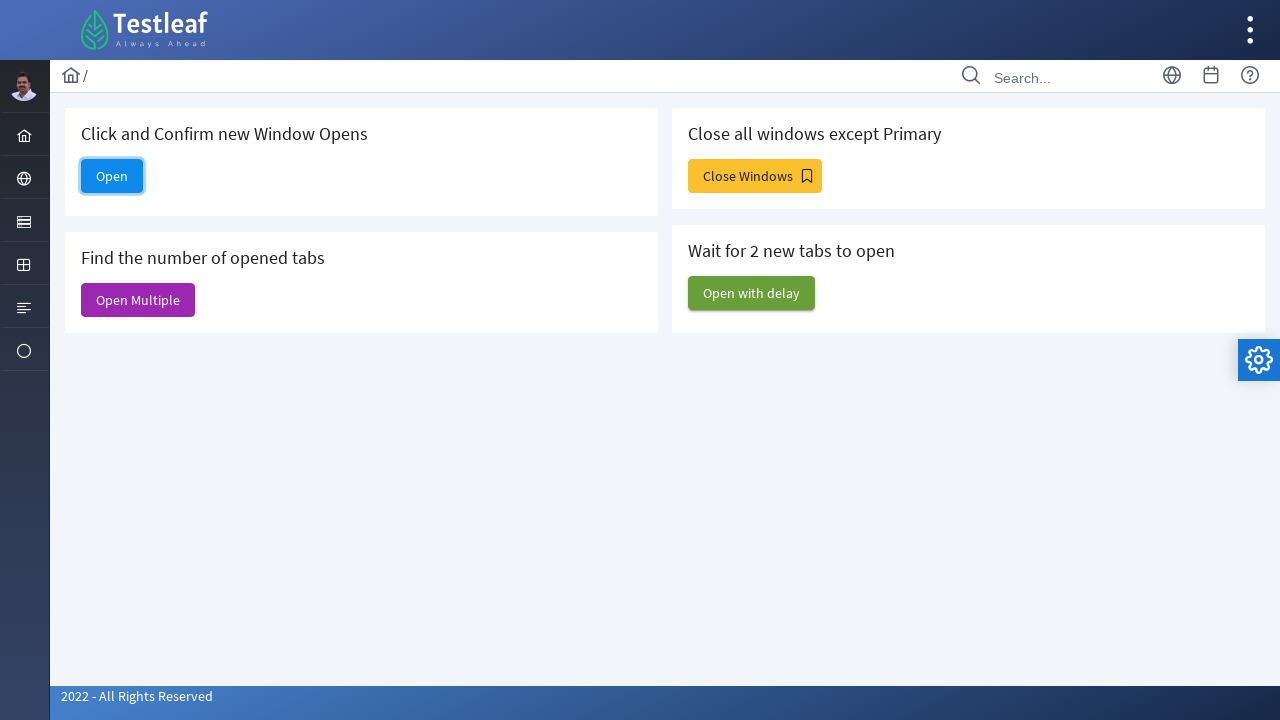

Switched back to original window
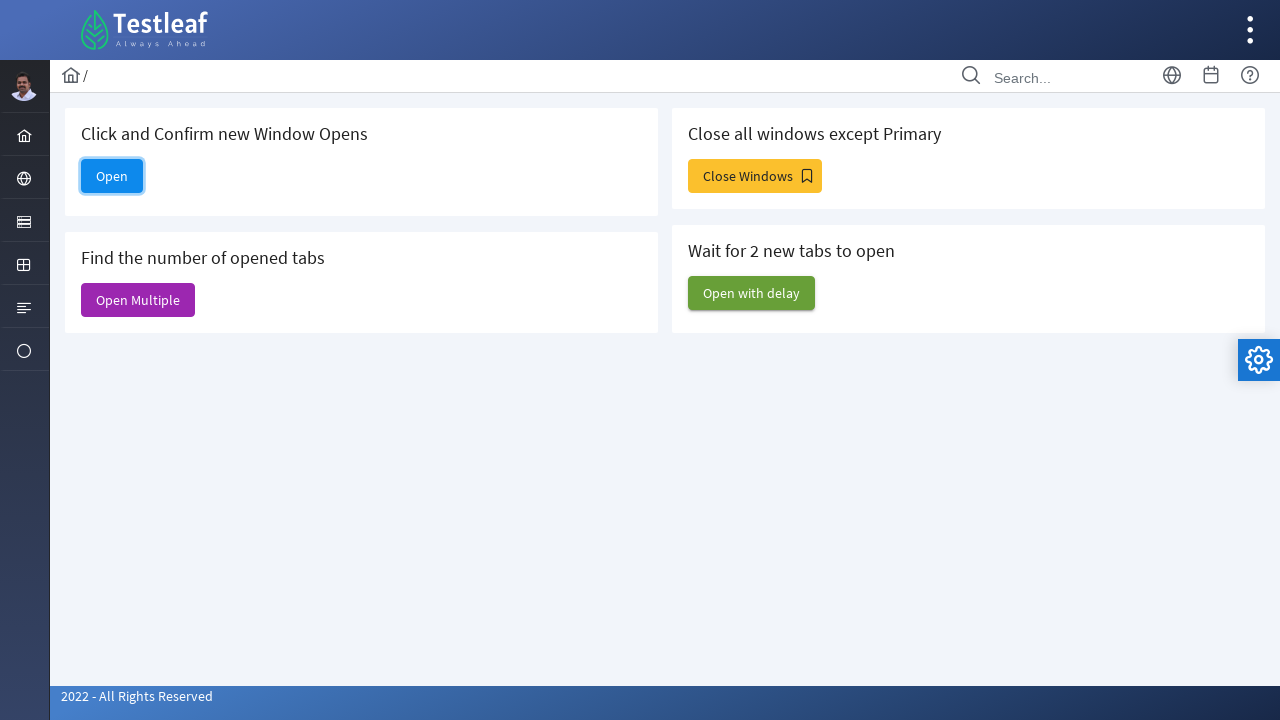

Clicked 'Open Multiple' button to open multiple windows at (138, 300) on xpath=//*[@id='j_idt88:j_idt91']/span
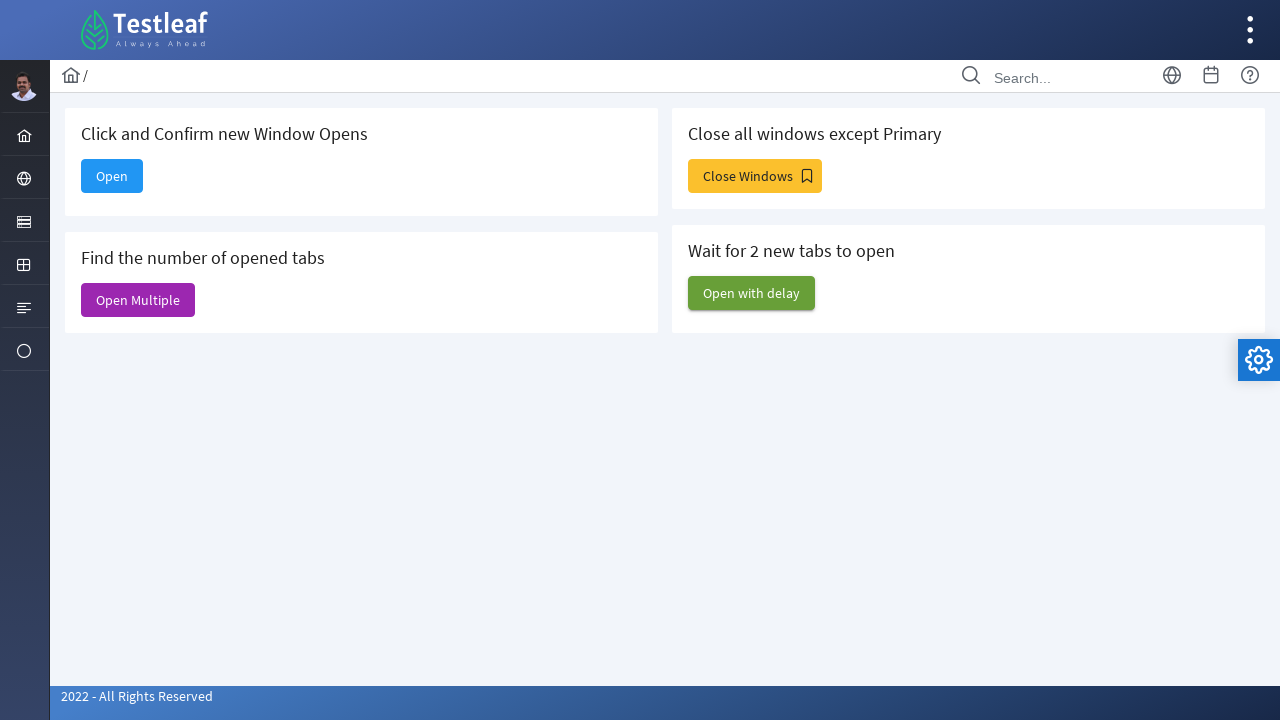

Waited 3 seconds for multiple windows to open
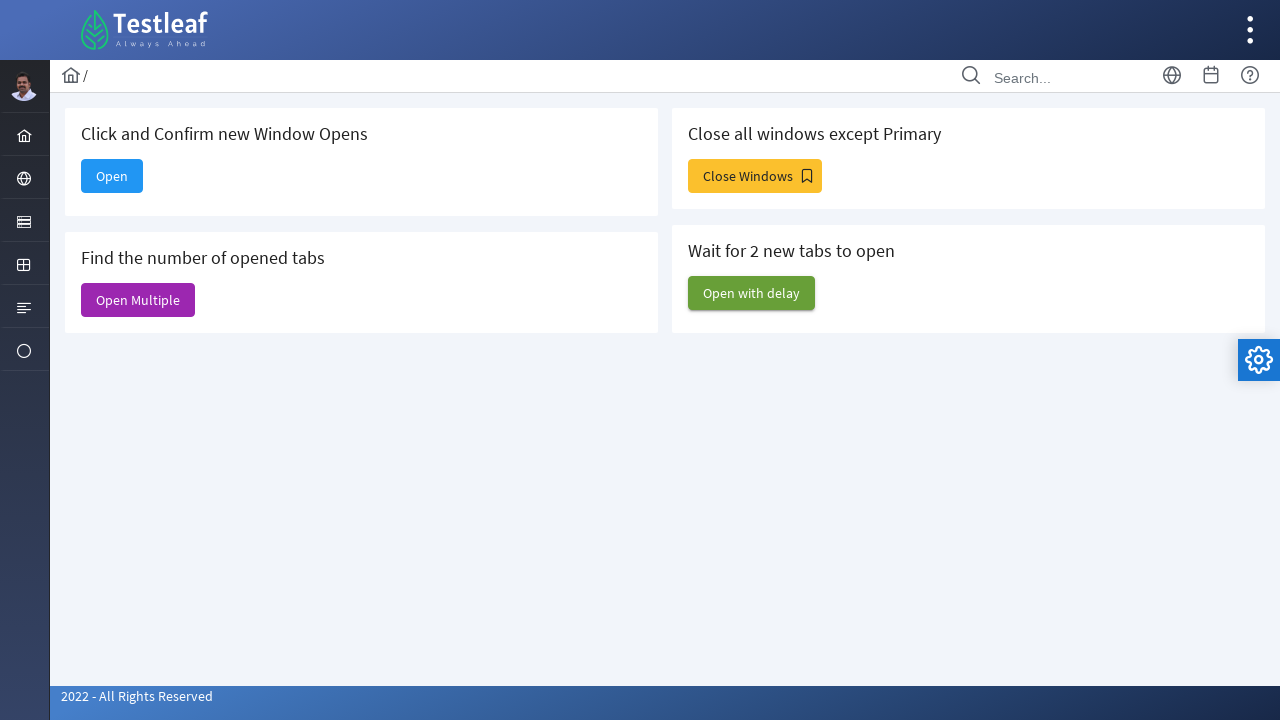

Clicked 'Close Window' button at (755, 176) on xpath=//*[@id='j_idt88:j_idt93']/span[2]
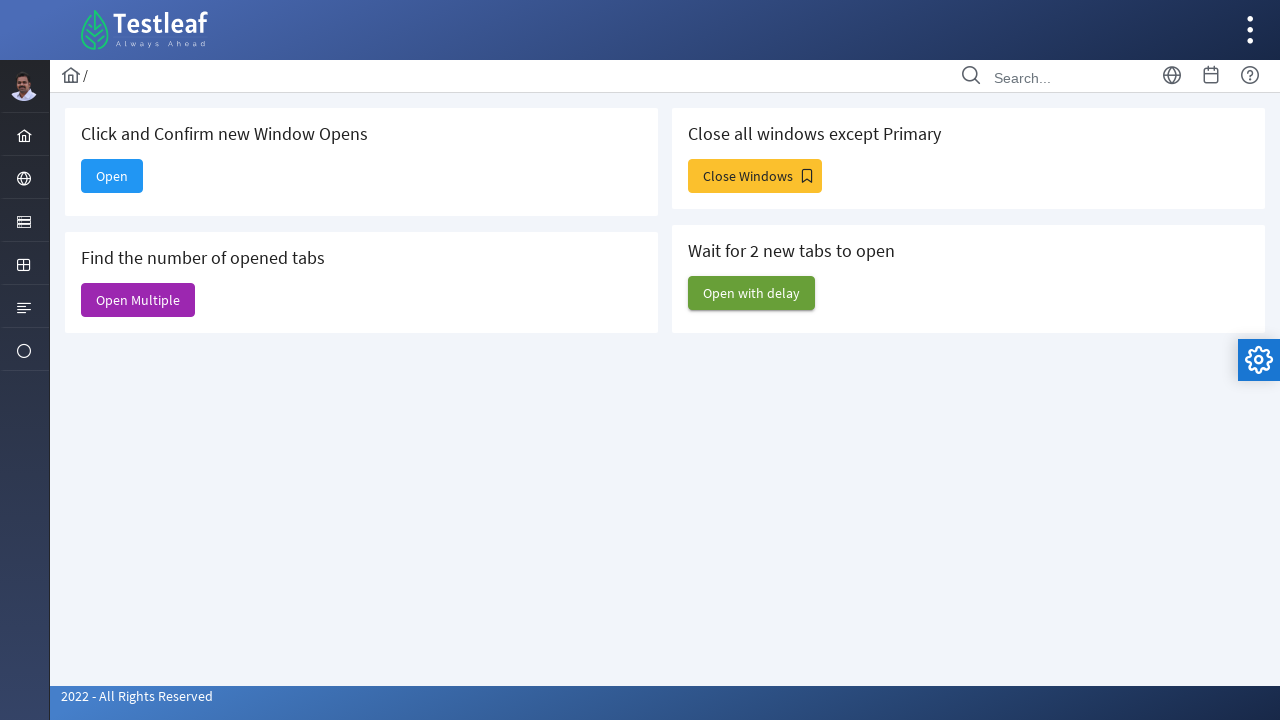

Waited 3 seconds before closing other windows
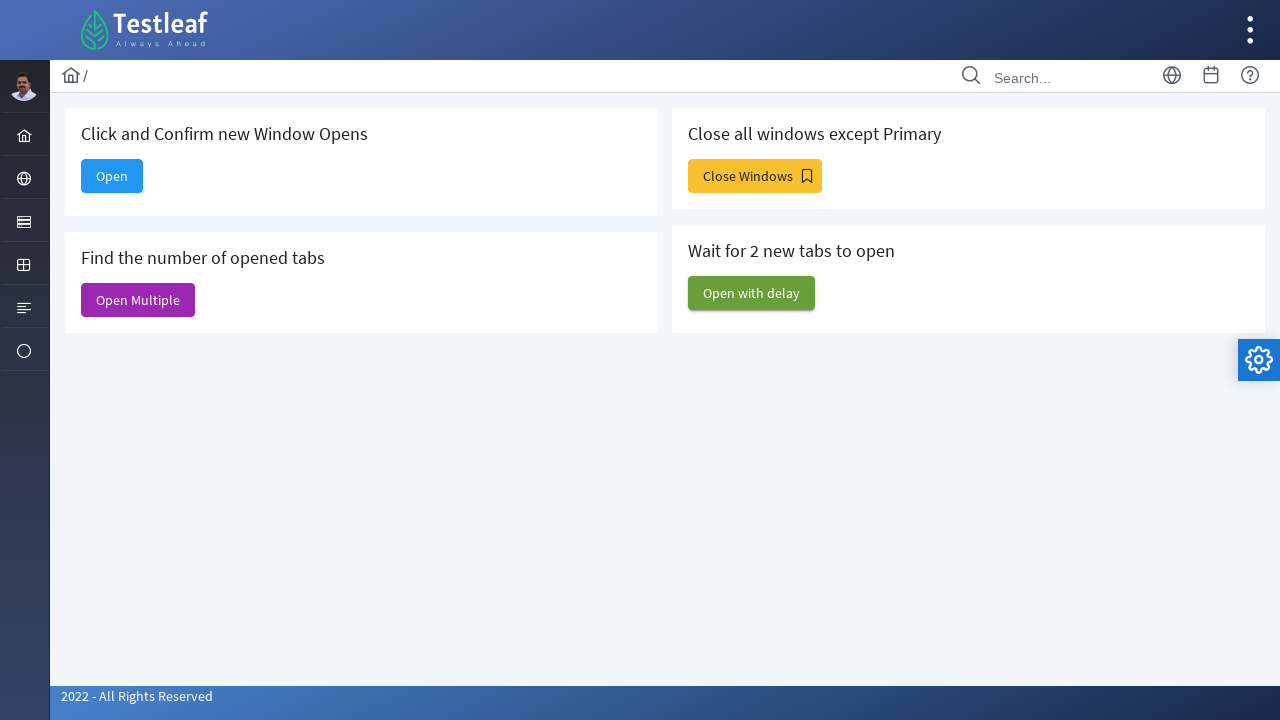

Closed non-original window
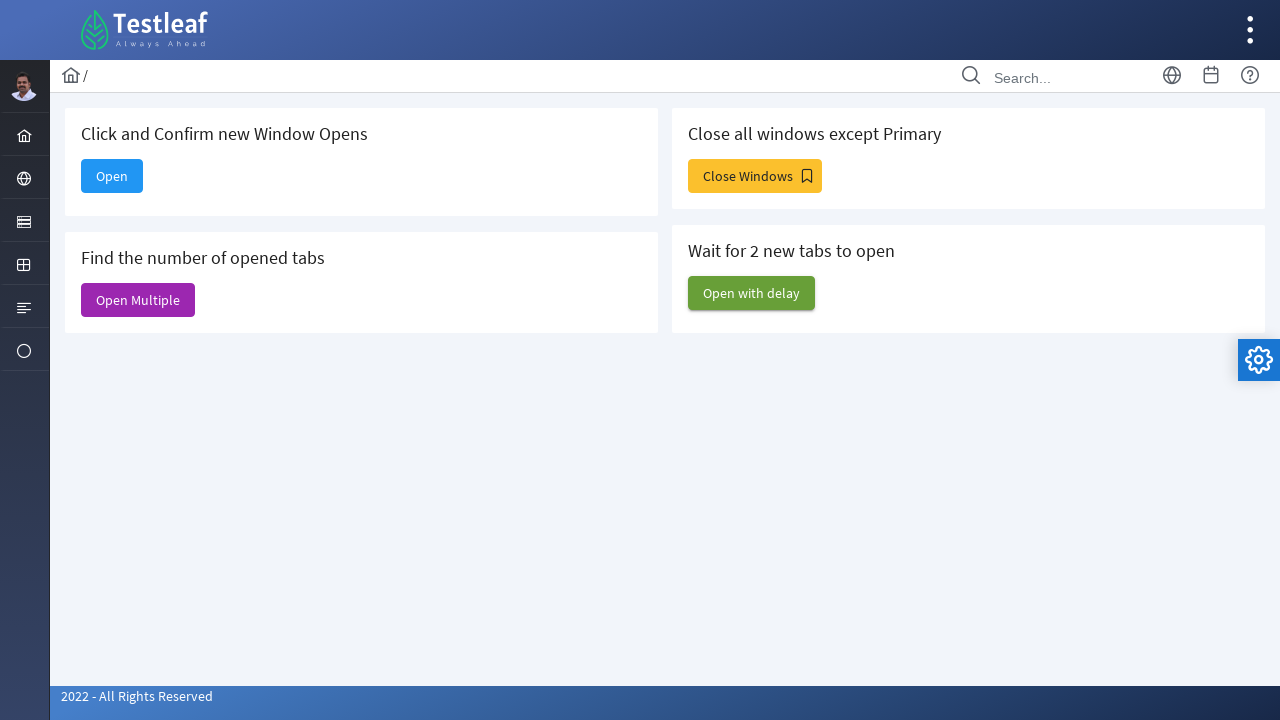

Closed non-original window
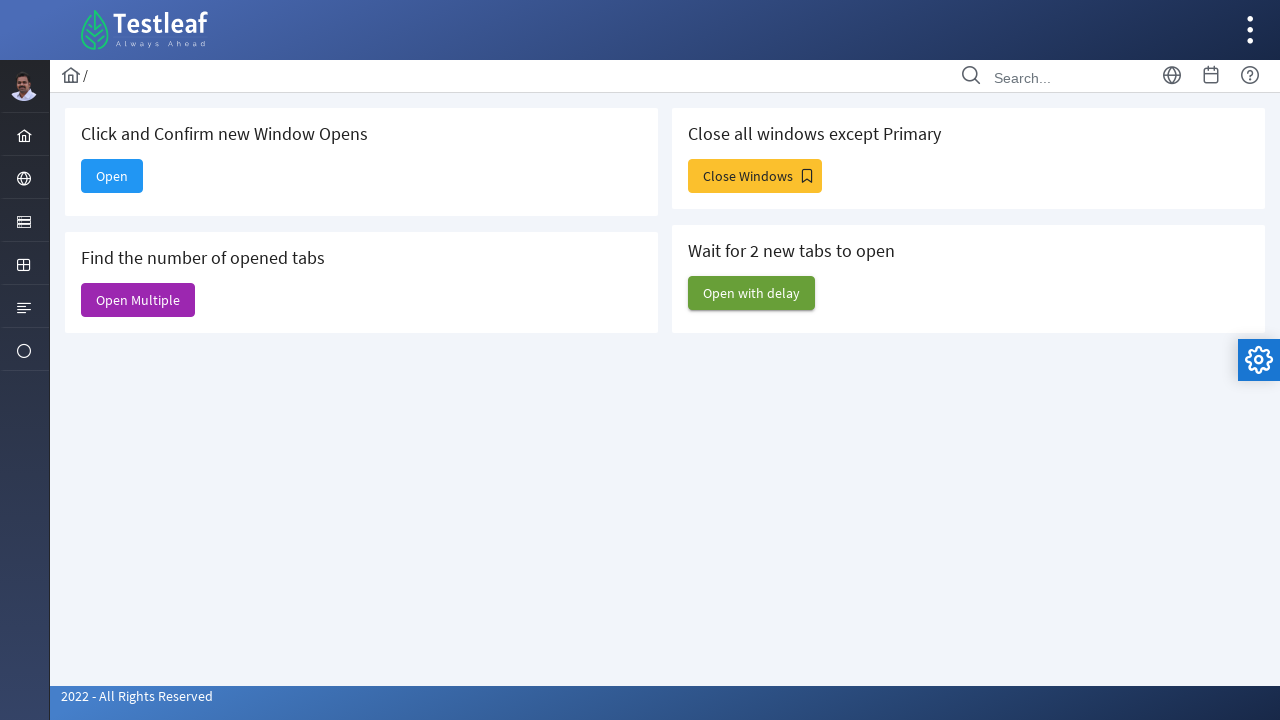

Closed non-original window
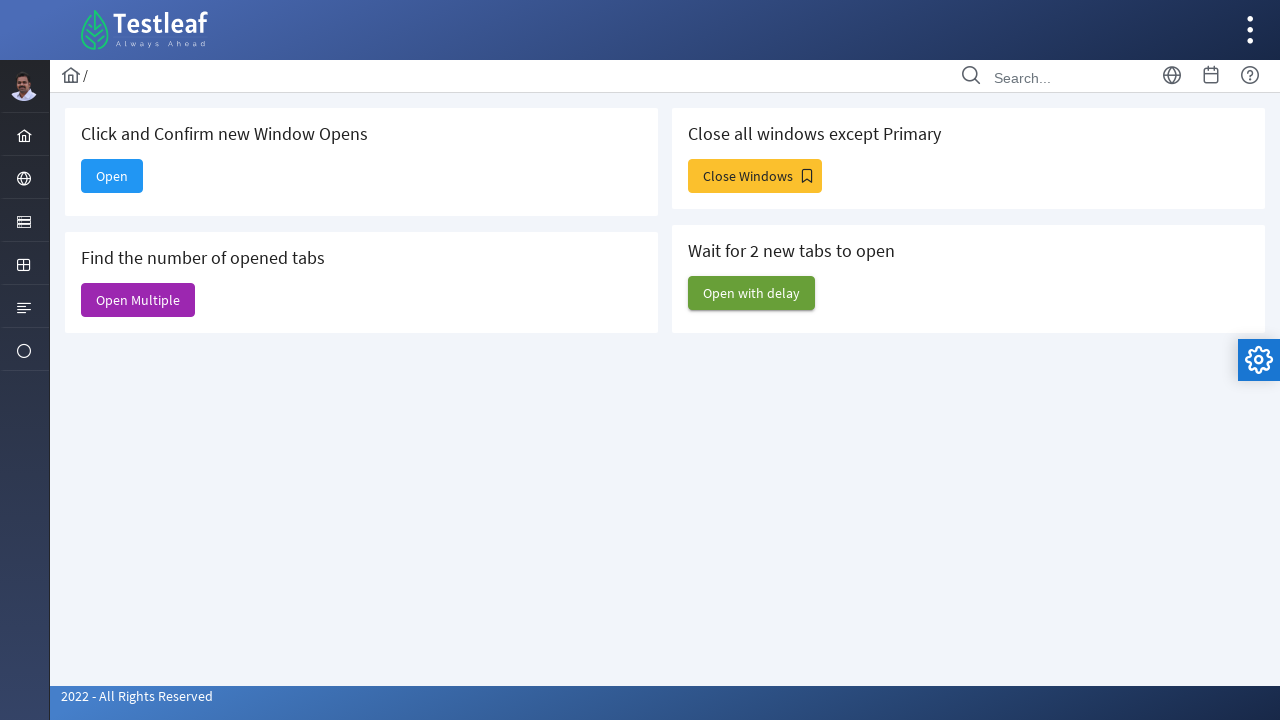

Closed non-original window
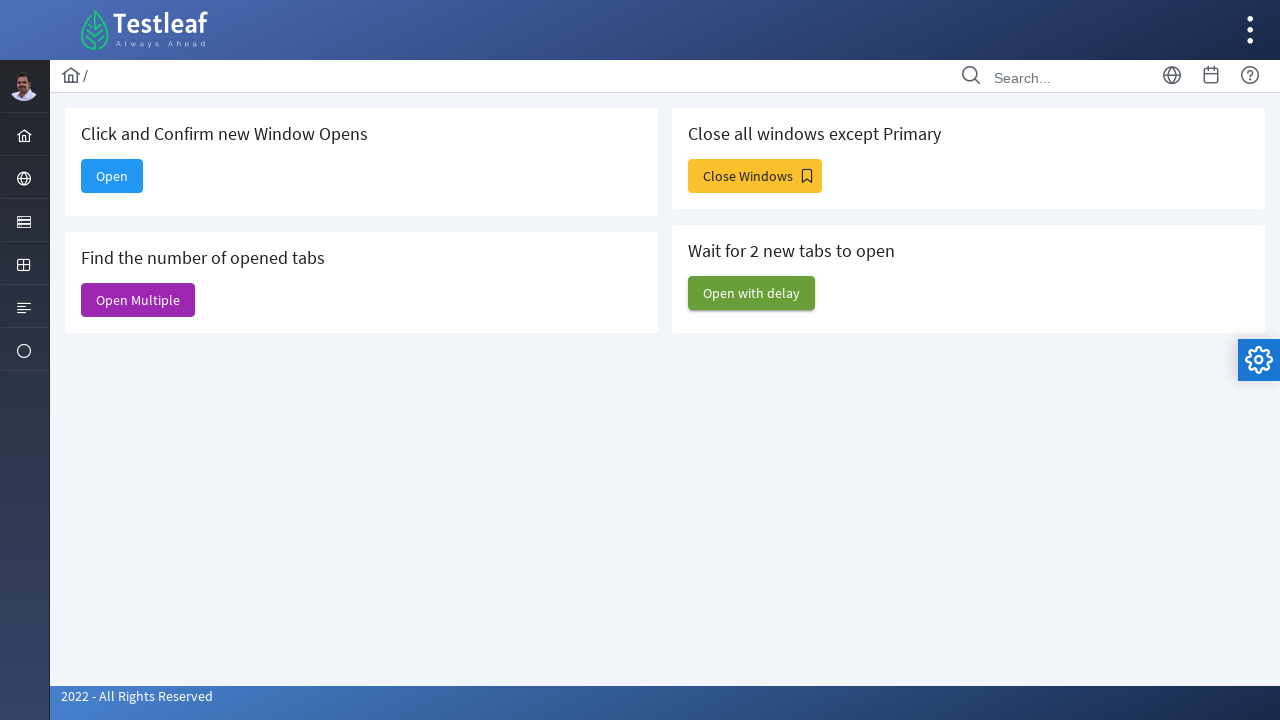

Closed non-original window
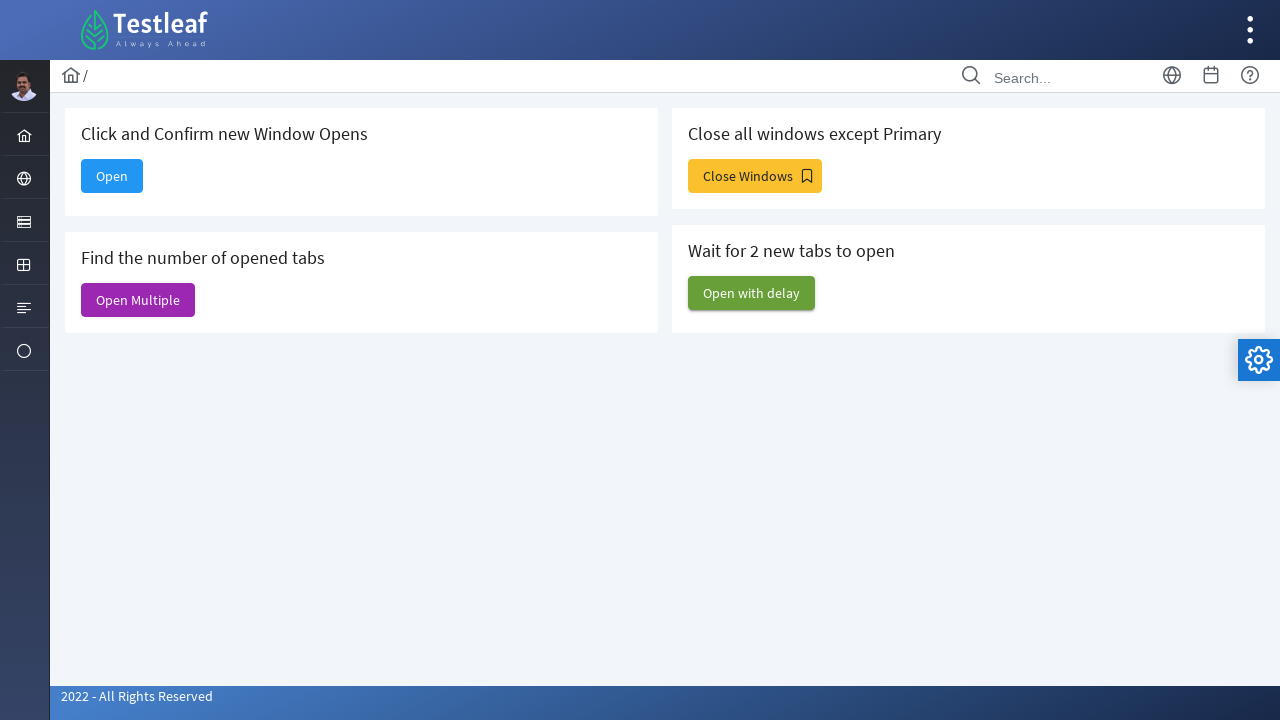

Closed non-original window
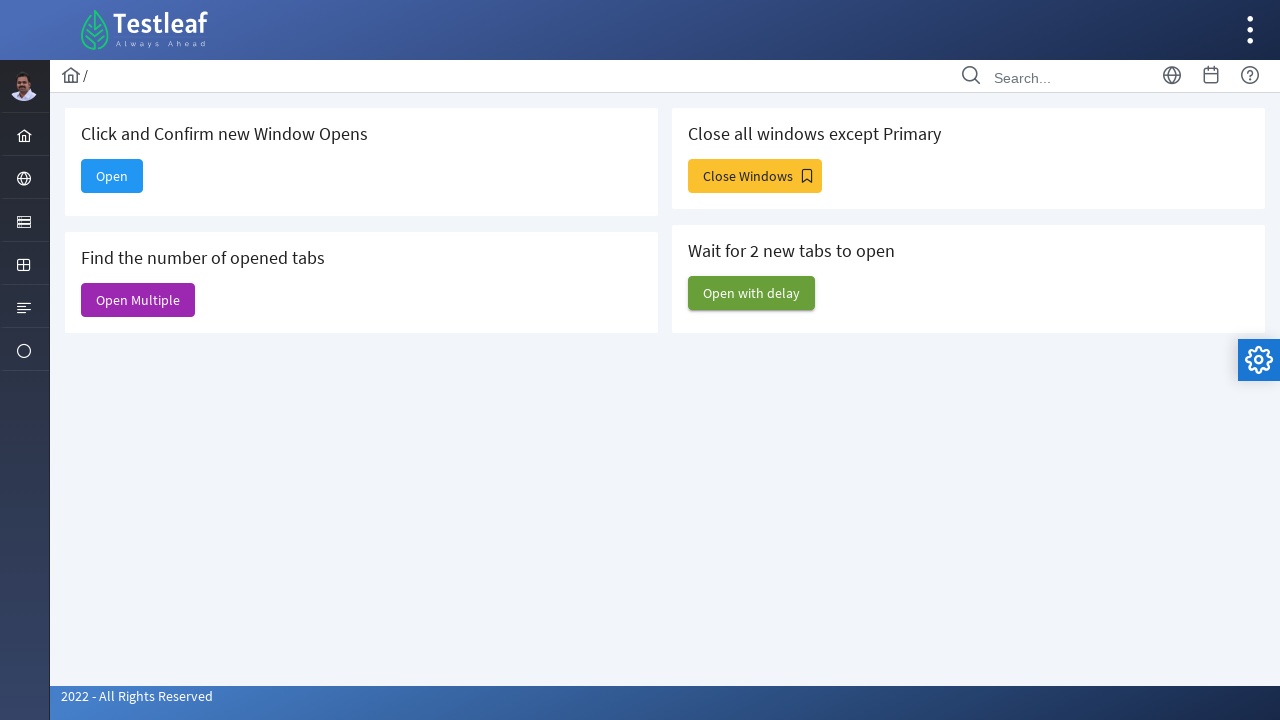

Closed non-original window
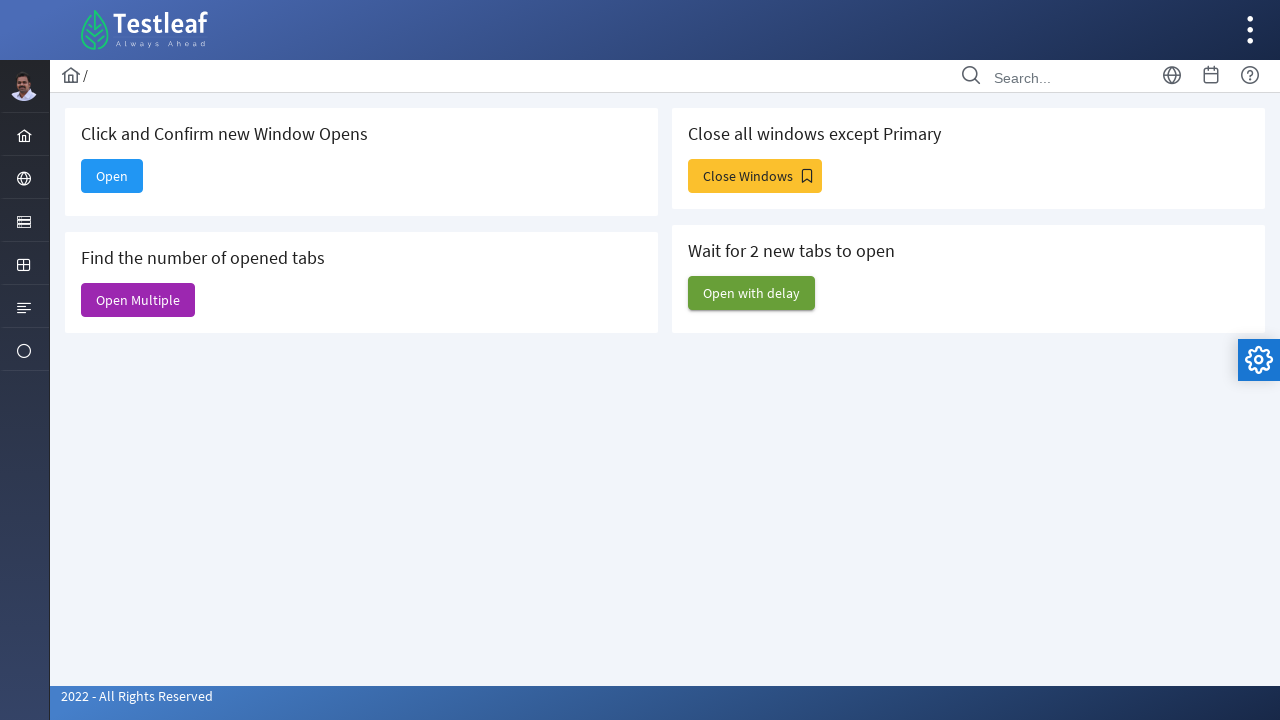

Closed non-original window
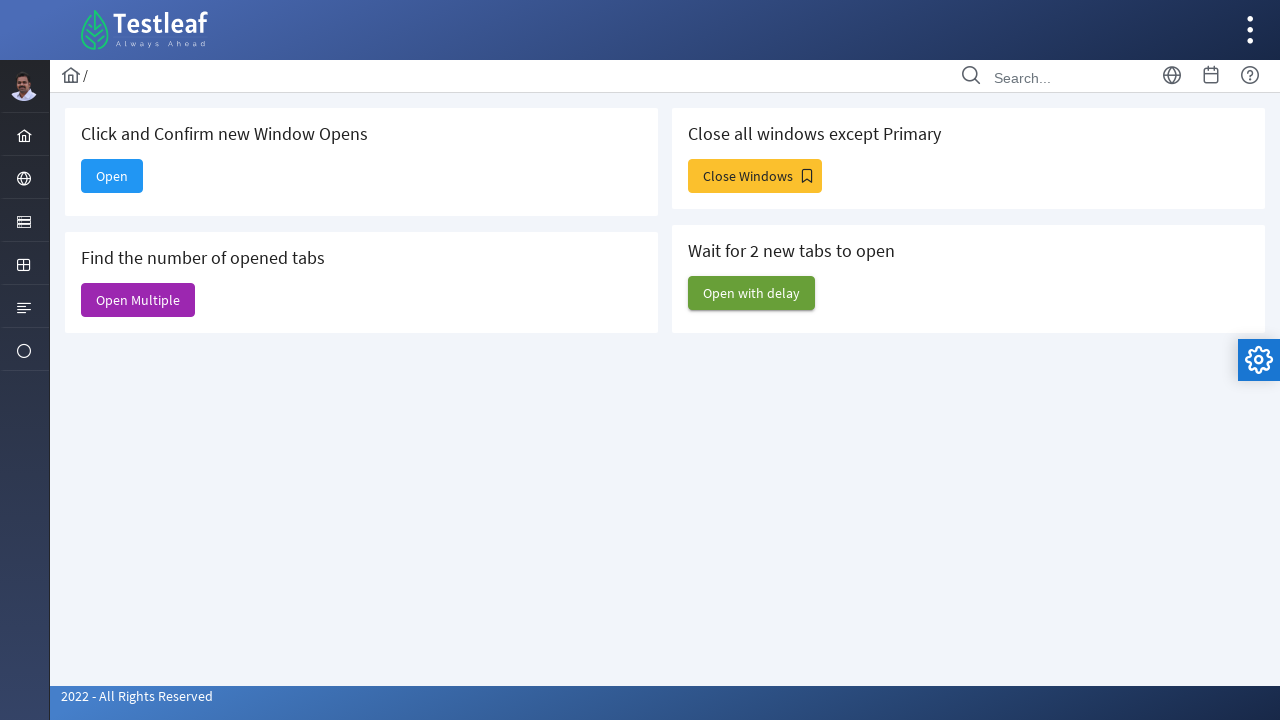

Closed non-original window
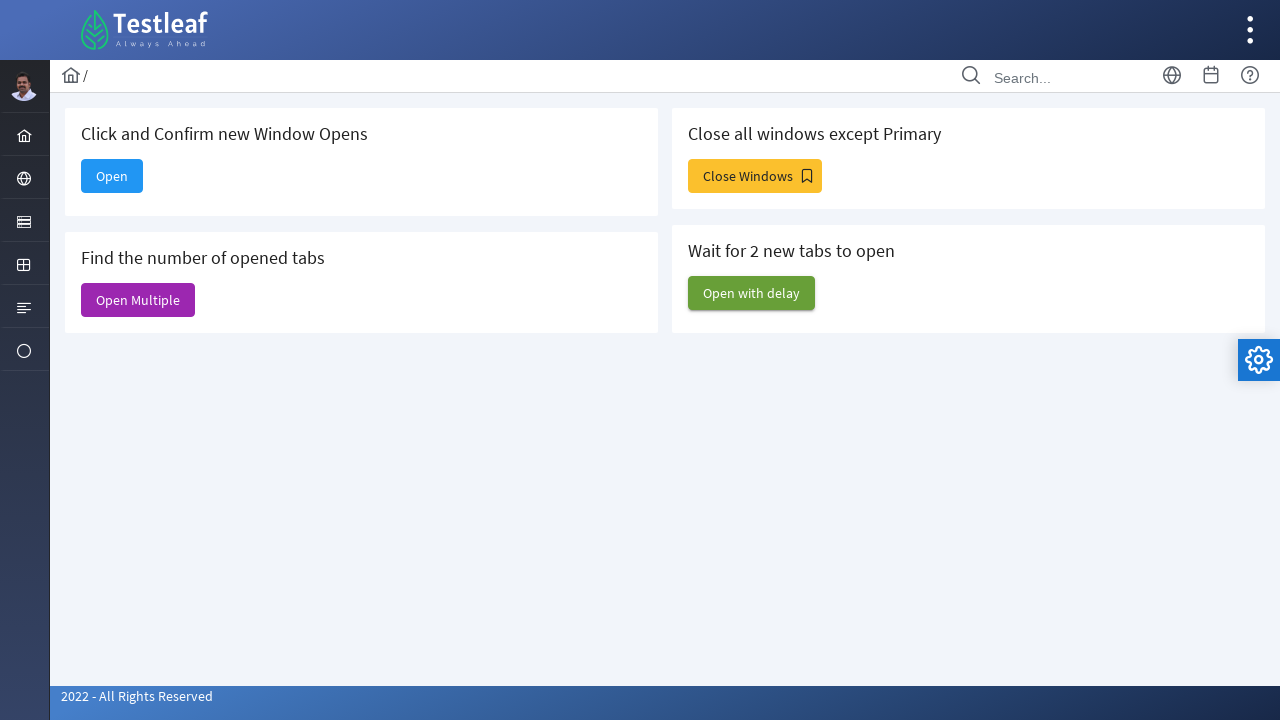

Closed non-original window
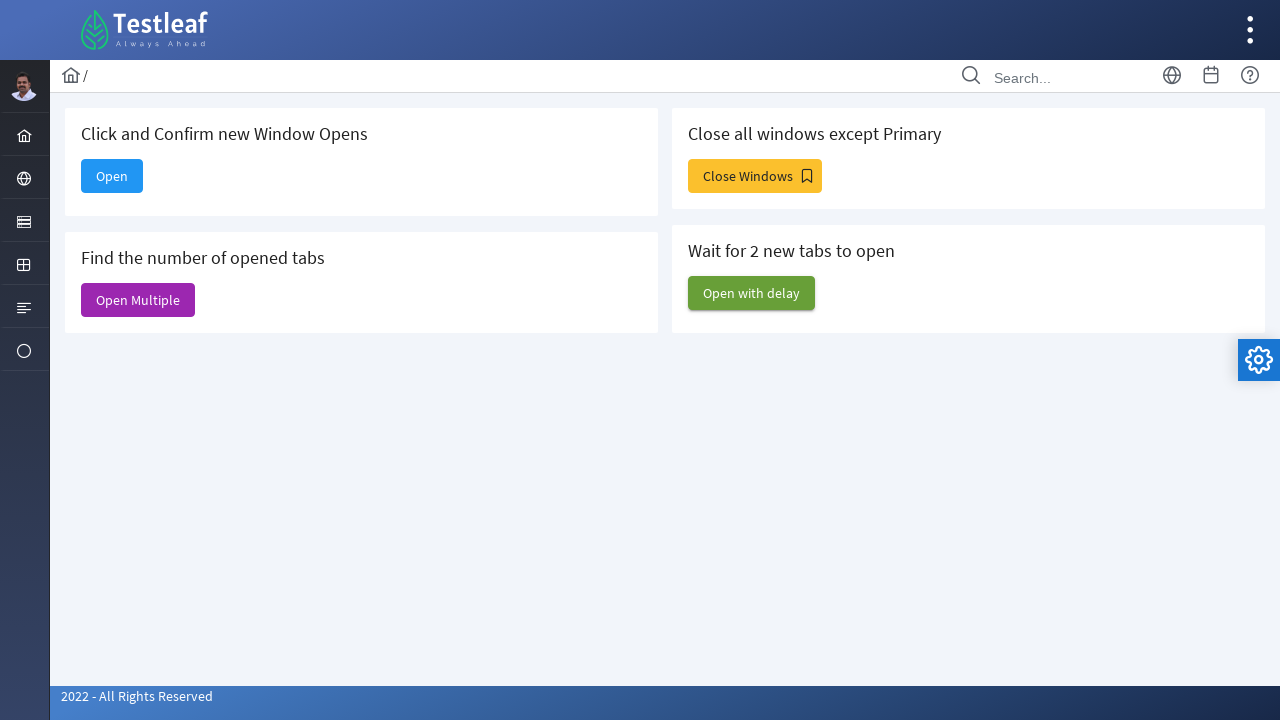

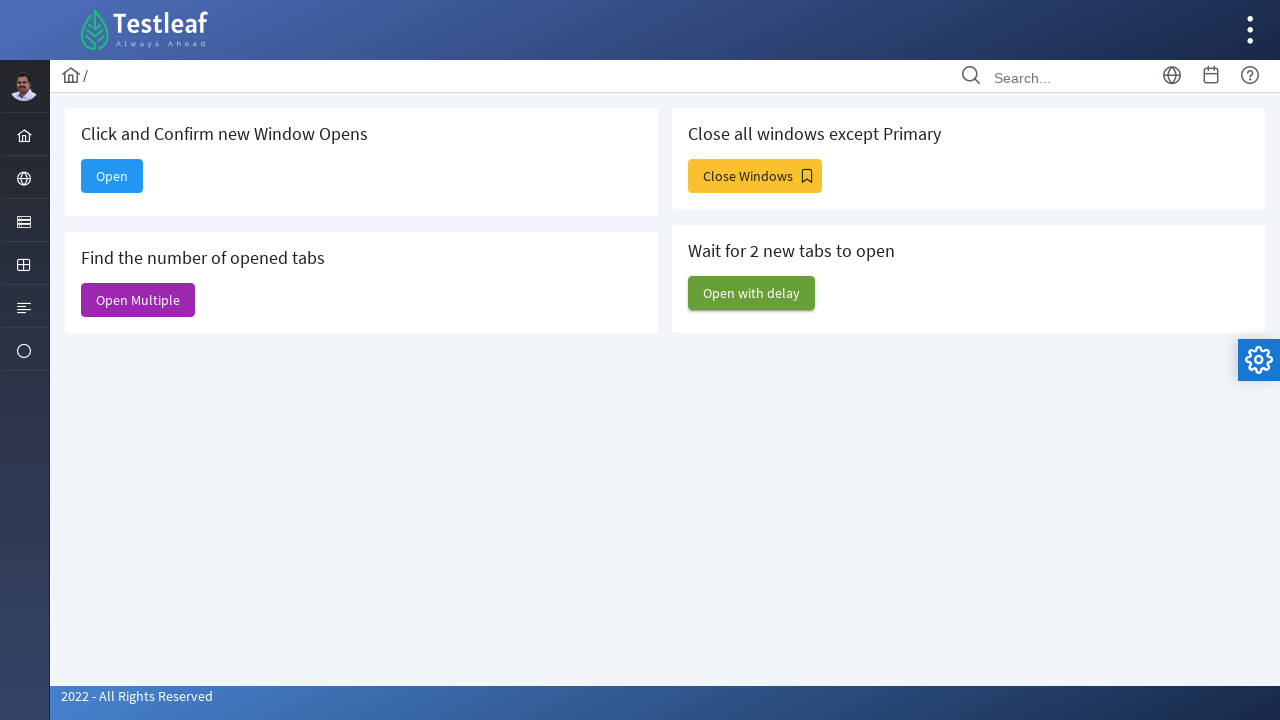